Tests the order confirmation details on DemoBlaze by completing a purchase and verifying that the confirmation contains the customer name and card number.

Starting URL: https://demoblaze.com/

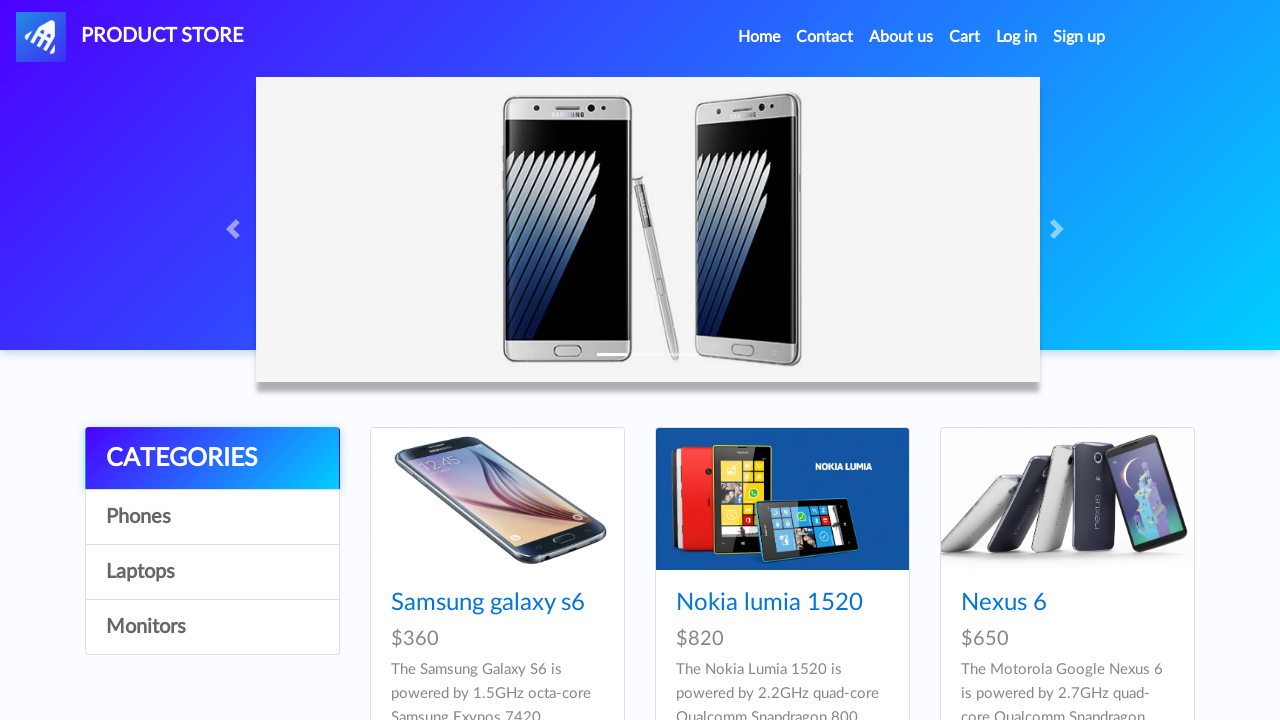

Clicked on first product at (488, 603) on .card-title a >> nth=0
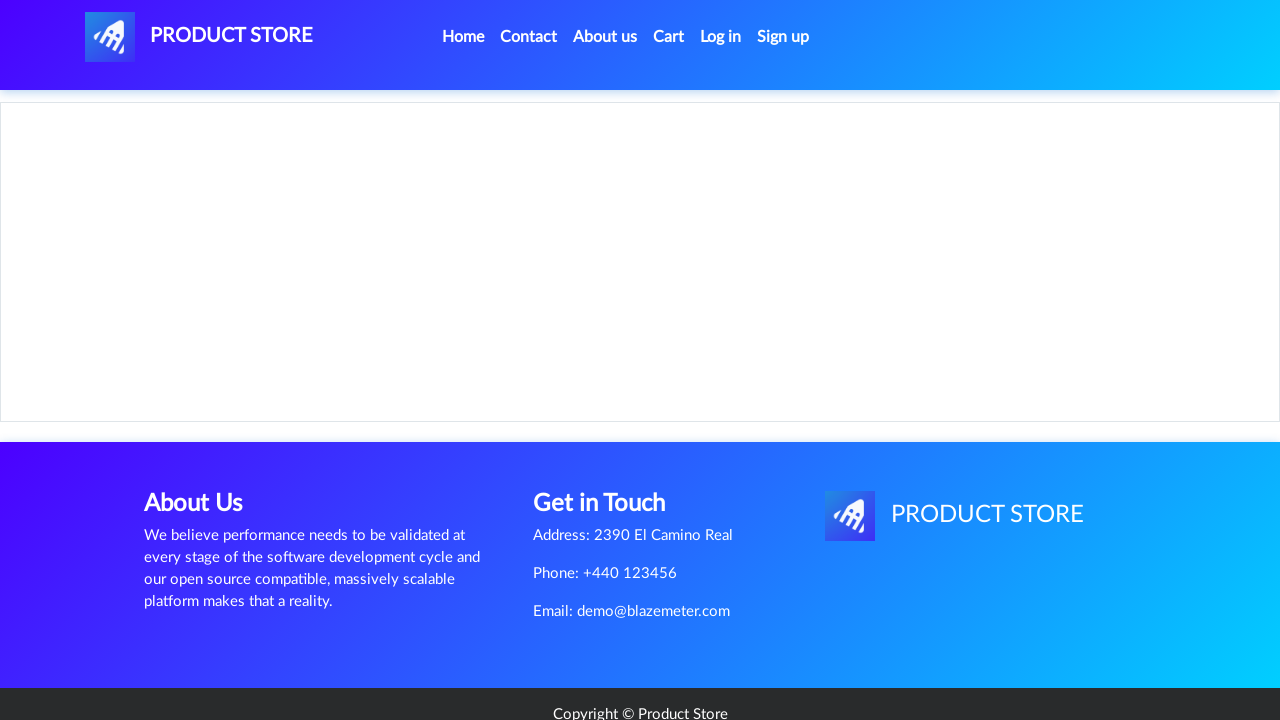

Clicked Add to cart button for first product at (610, 440) on a.btn-success:has-text('Add to cart')
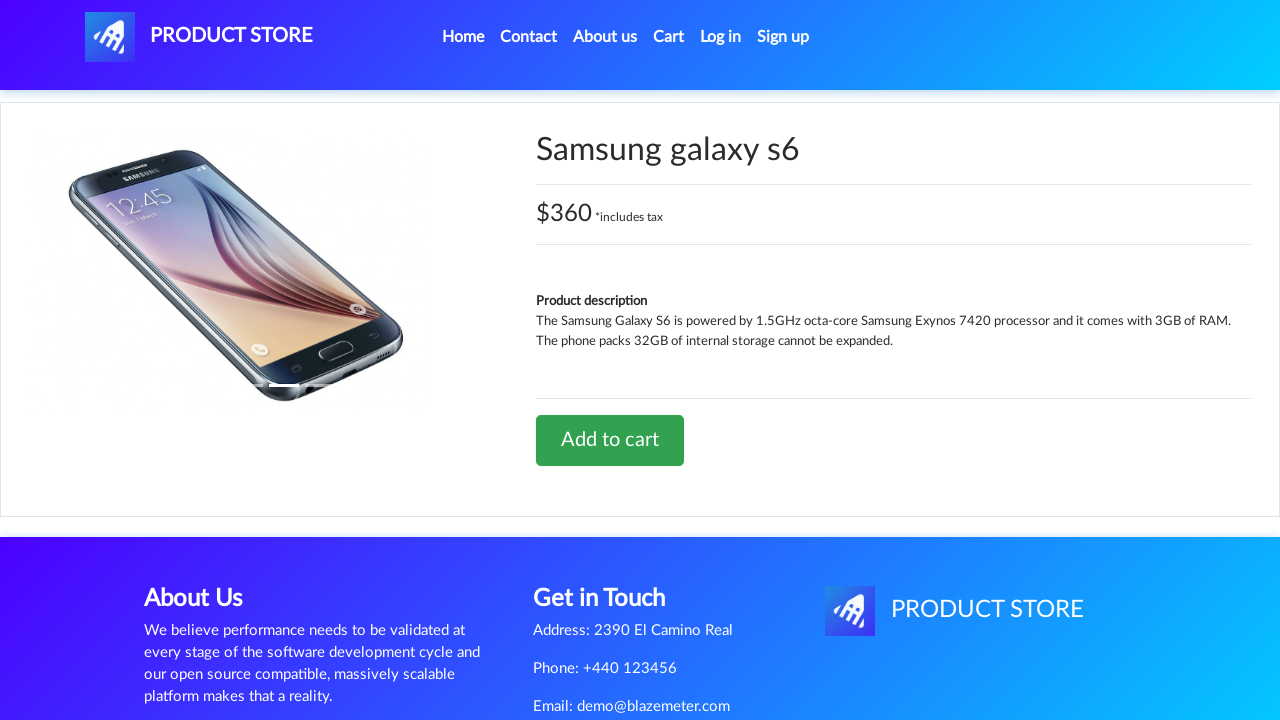

Set up alert handler to auto-accept dialogs
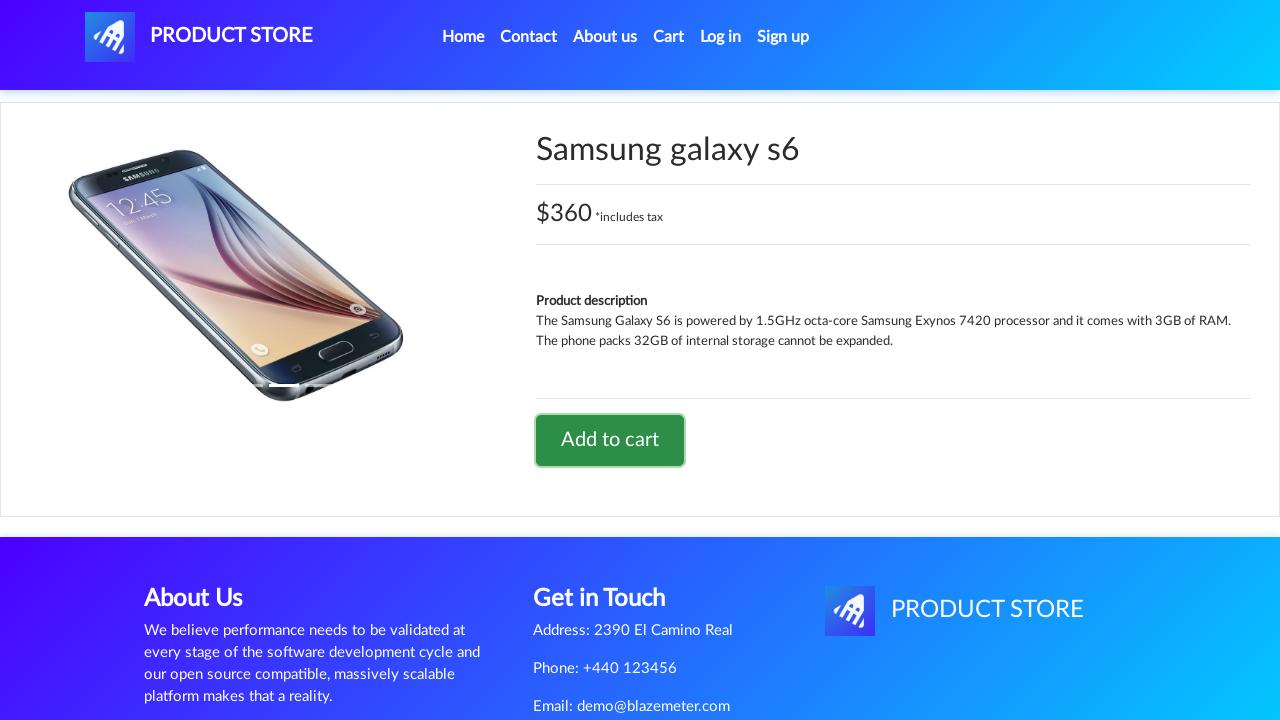

Waited for alert confirmation
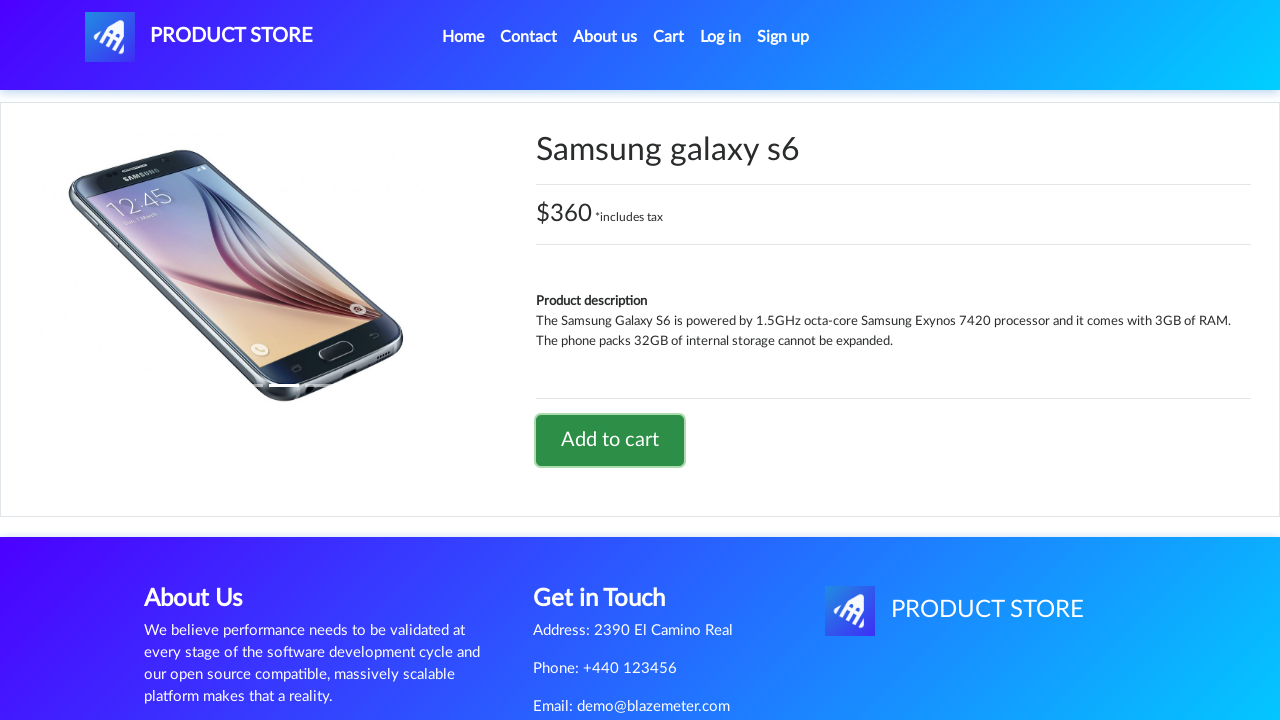

Clicked Home button to return to product list at (463, 37) on a.nav-link:has-text('Home')
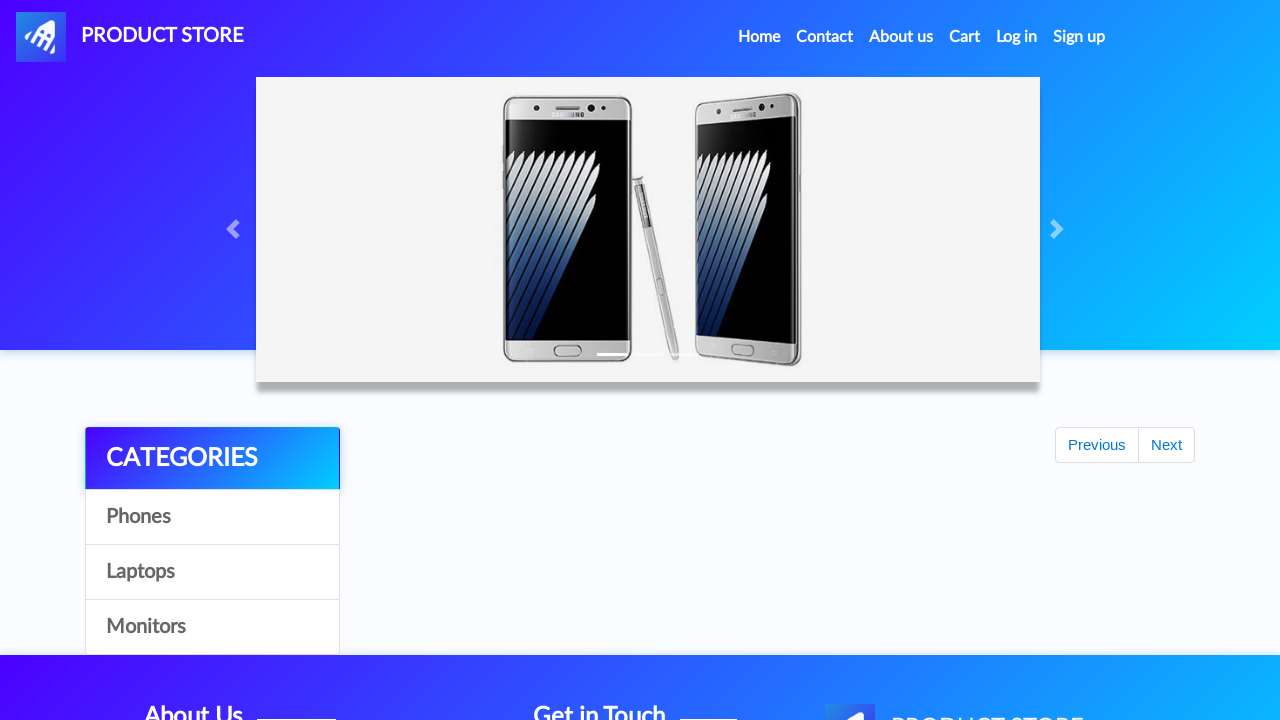

Products loaded on home page
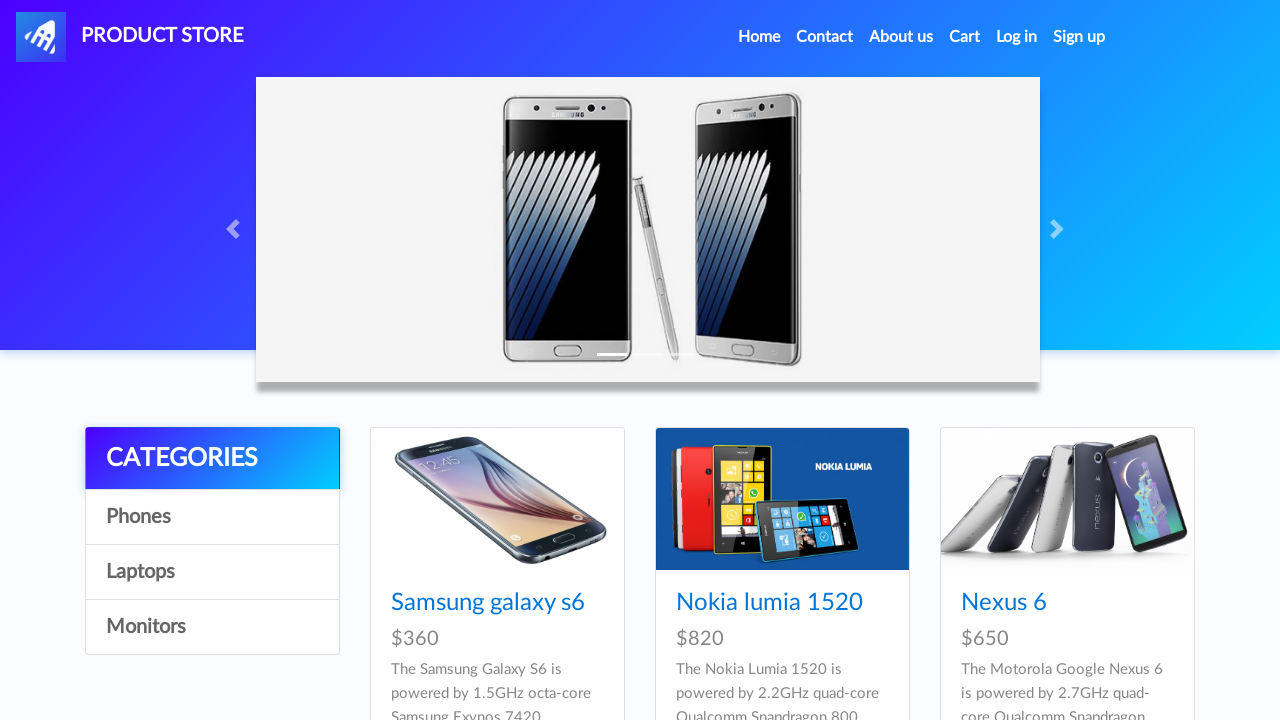

Clicked on second product at (769, 603) on .card-title a >> nth=1
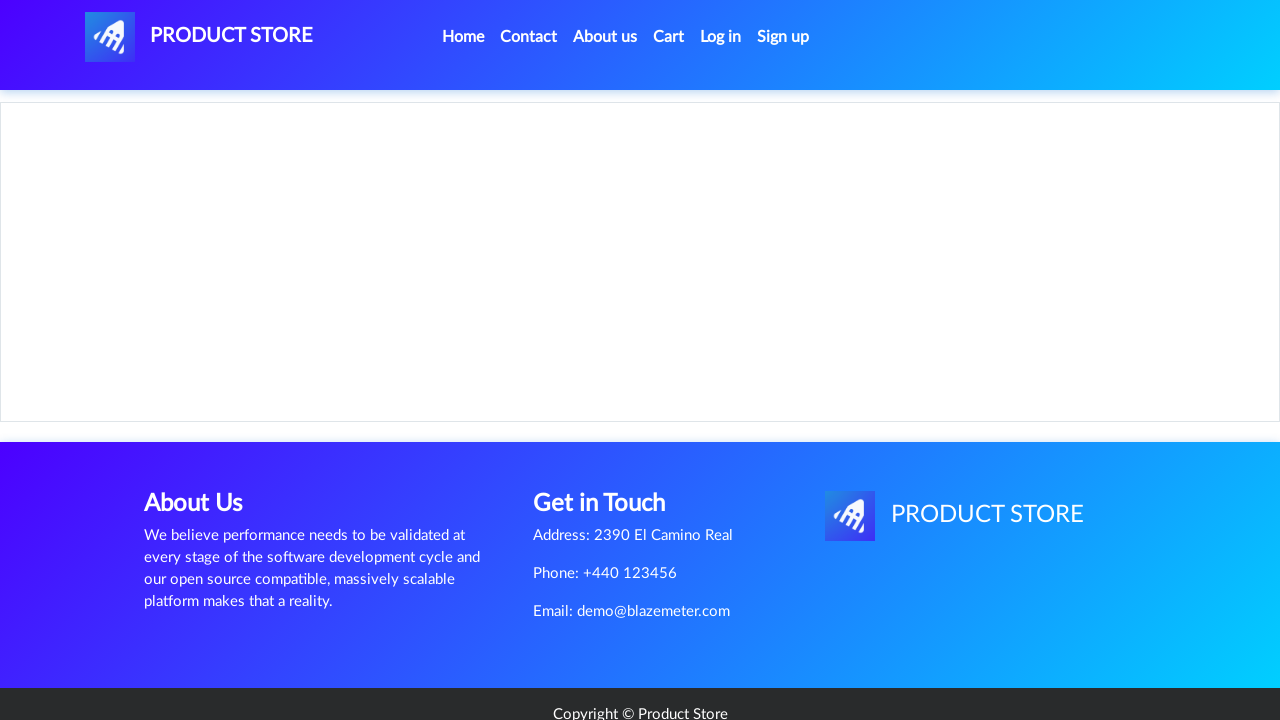

Clicked Add to cart button for second product at (610, 440) on a.btn-success:has-text('Add to cart')
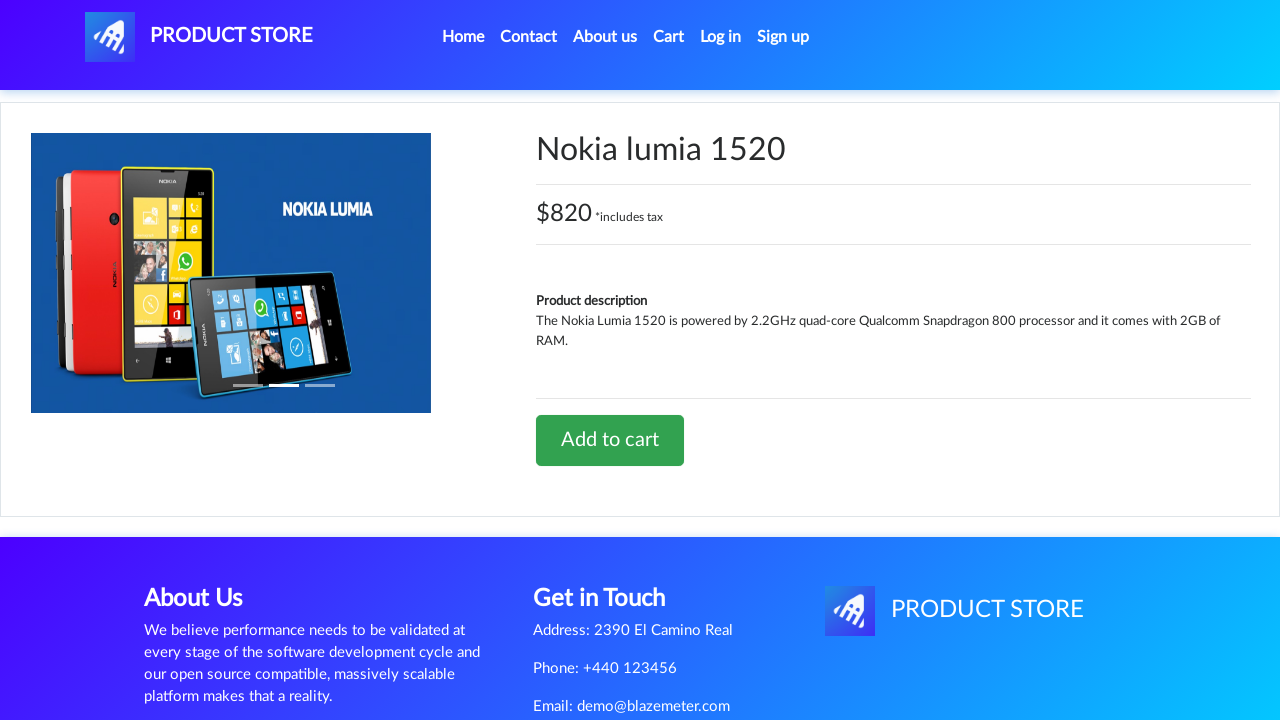

Waited for alert confirmation for second product
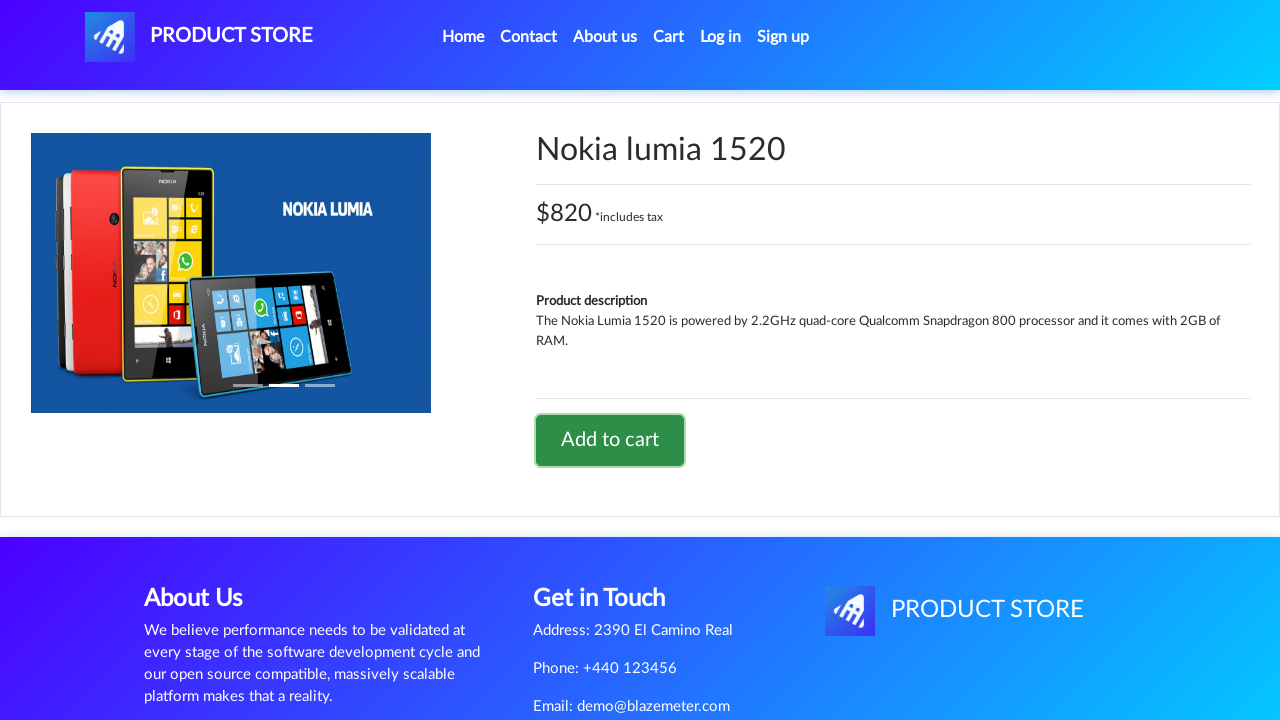

Clicked Cart button to view cart at (669, 37) on #cartur
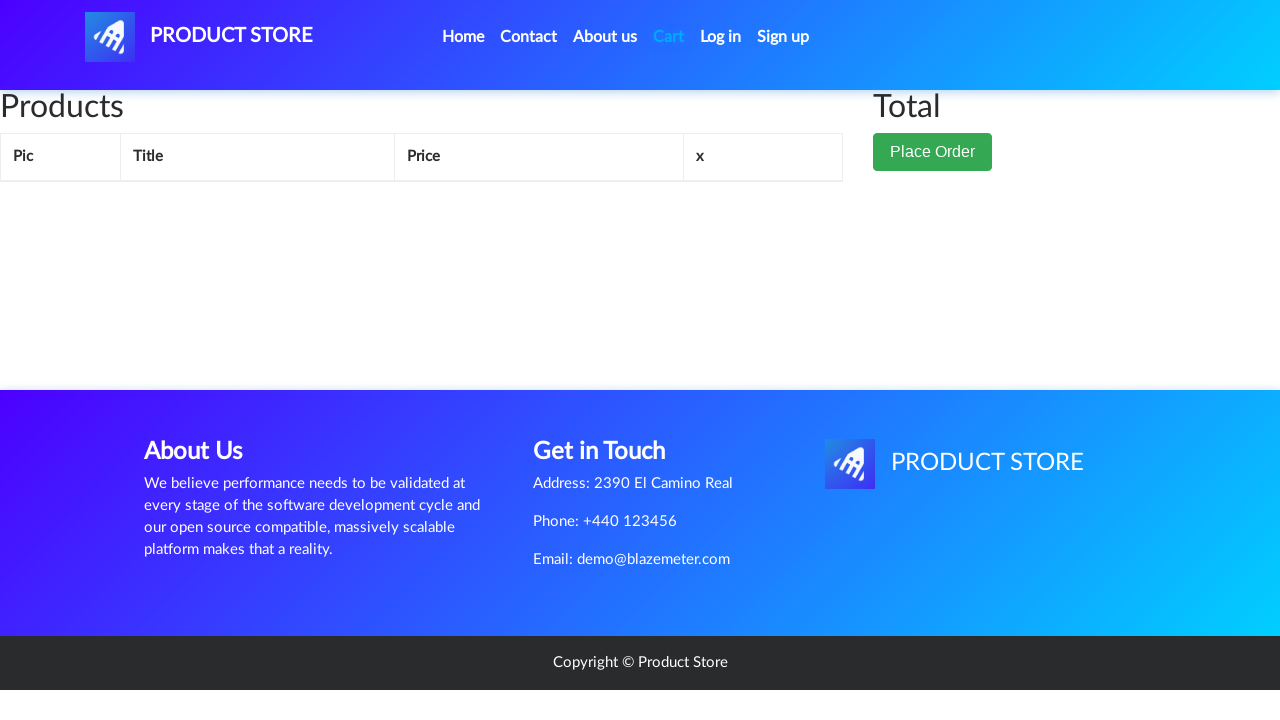

Cart page loaded with items
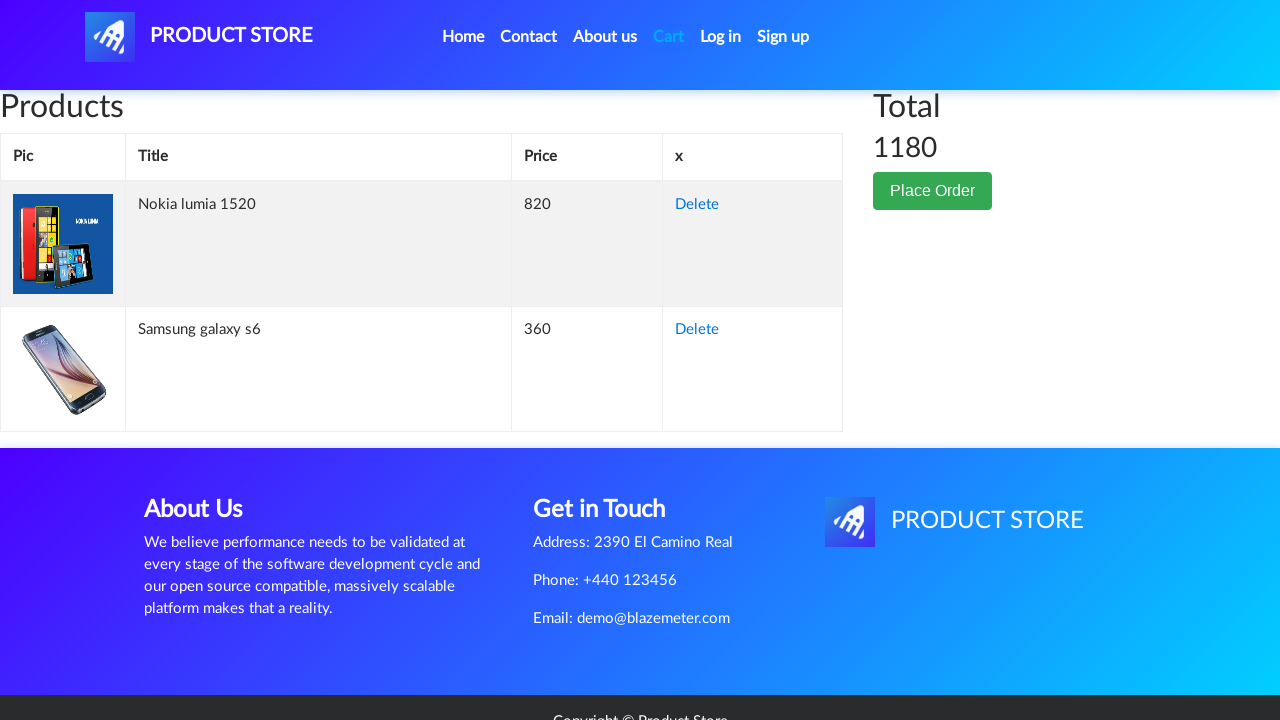

Clicked Place Order button at (933, 191) on button:has-text('Place Order')
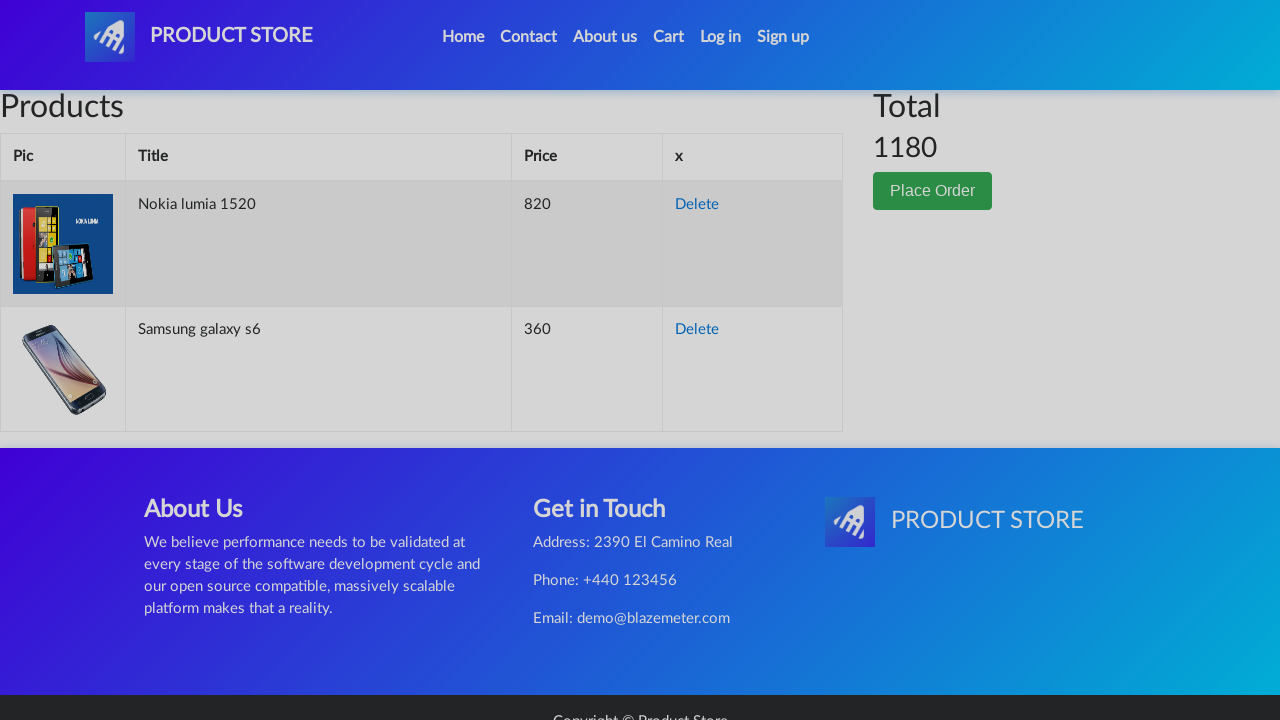

Order form modal displayed
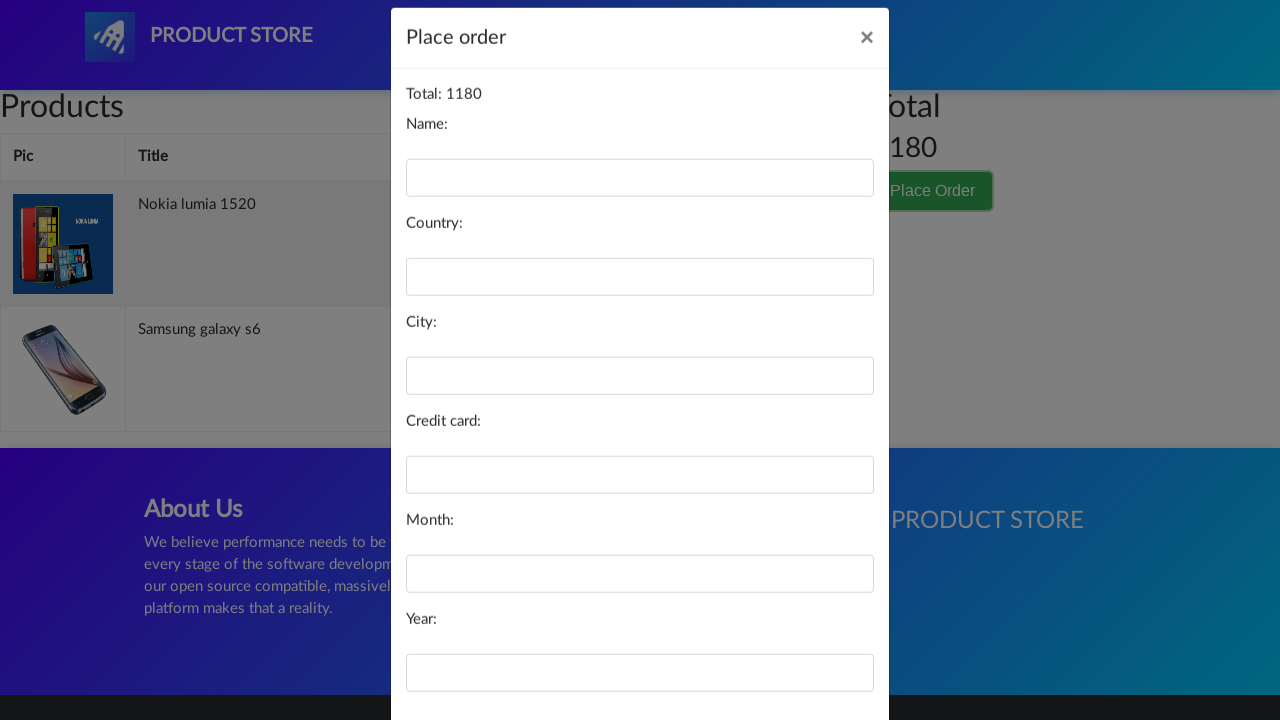

Filled customer name field with 'Alice Johnson' on #name
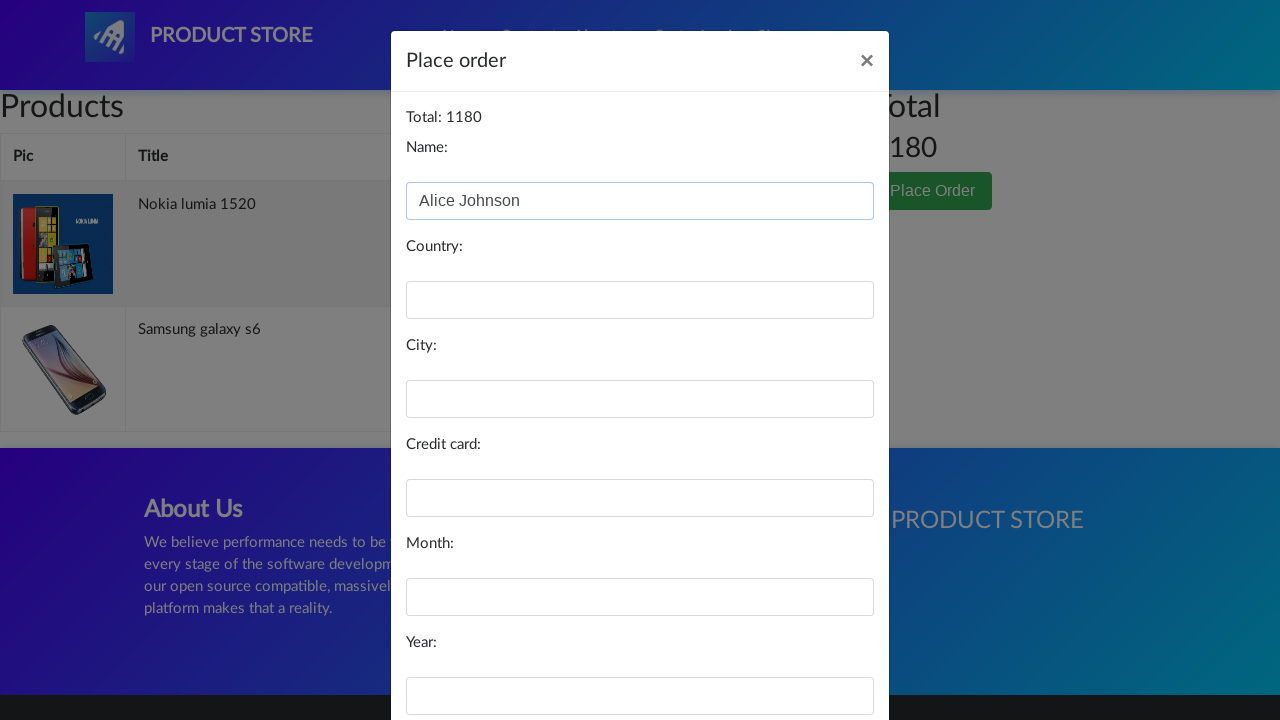

Filled country field with 'Canada' on #country
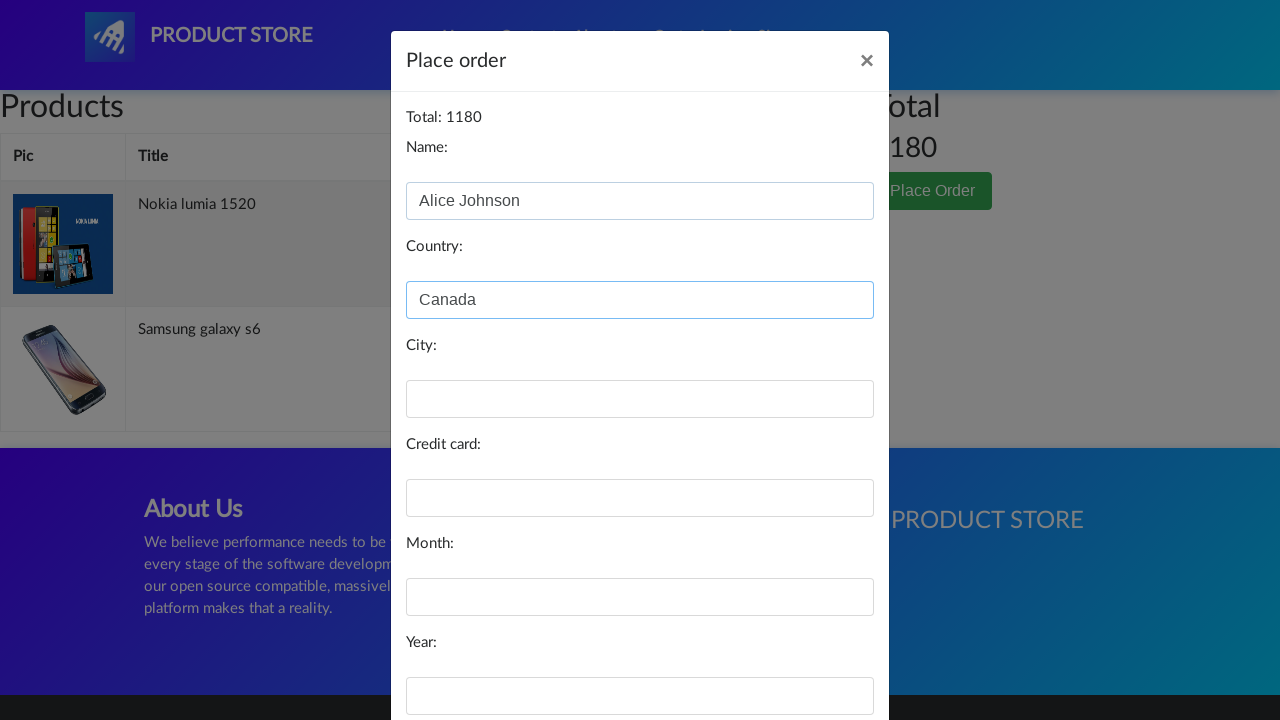

Filled city field with 'Toronto' on #city
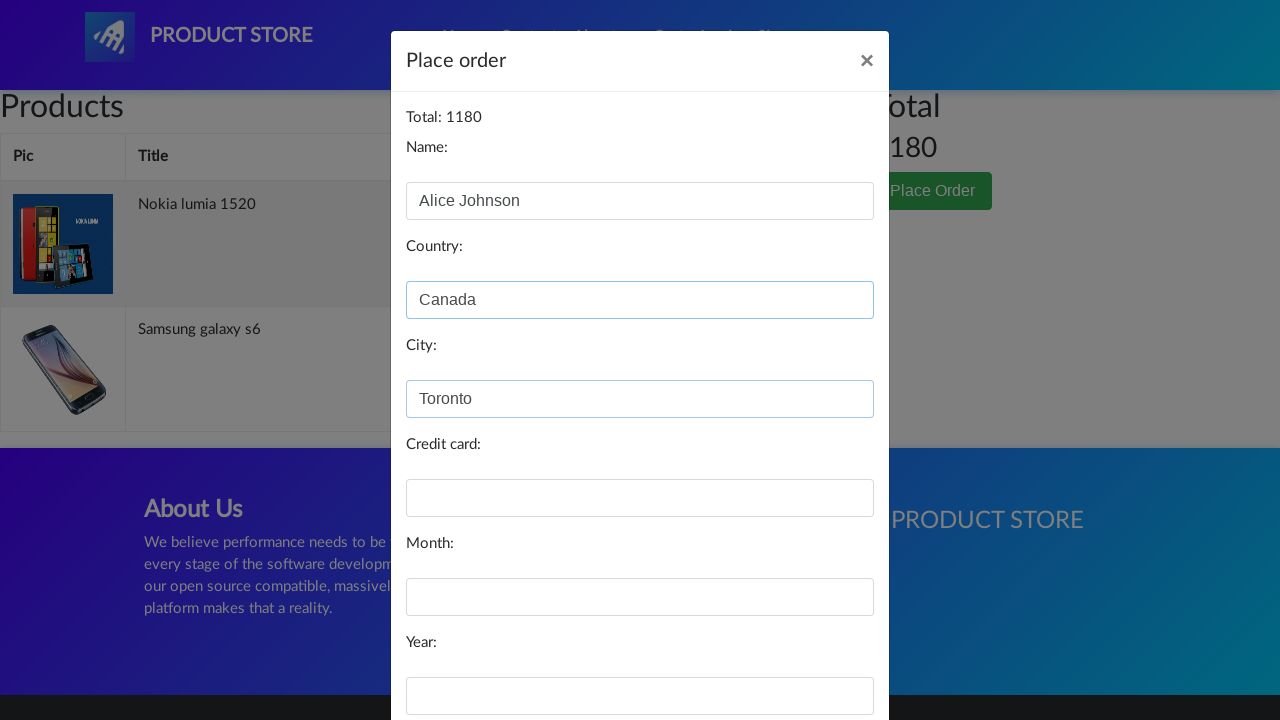

Filled card number field with test card number on #card
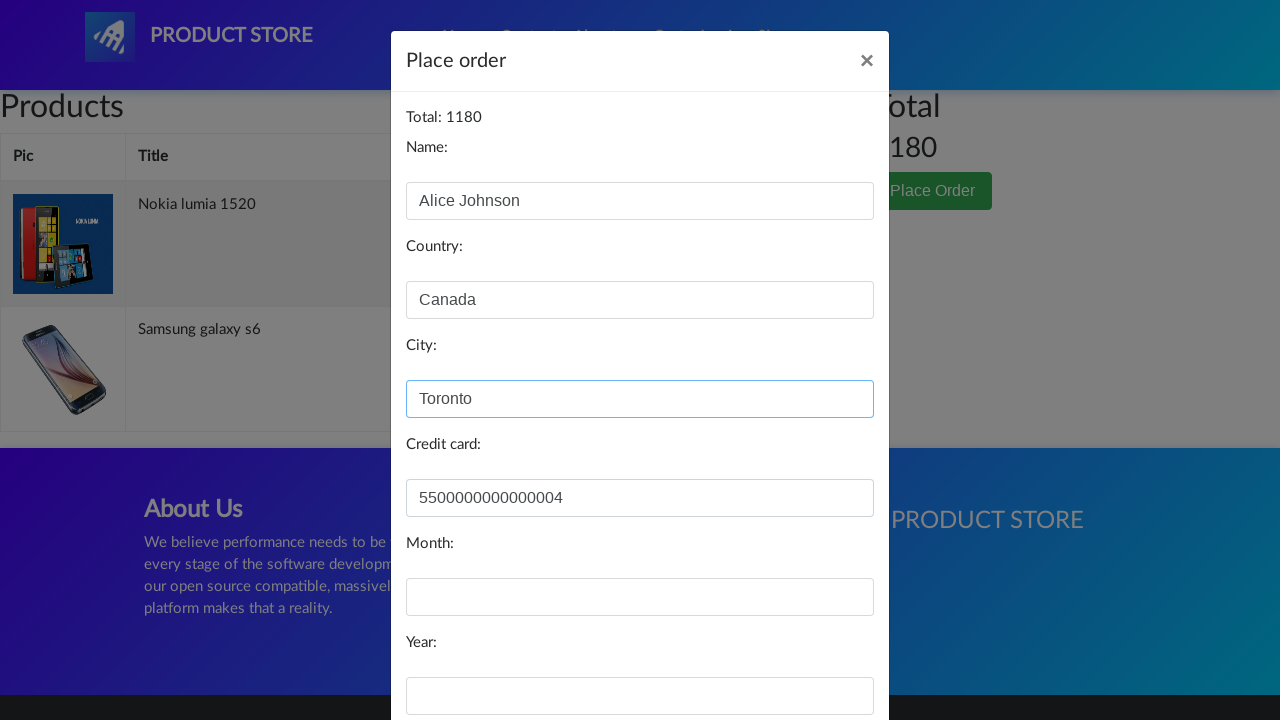

Filled expiry month field with '06' on #month
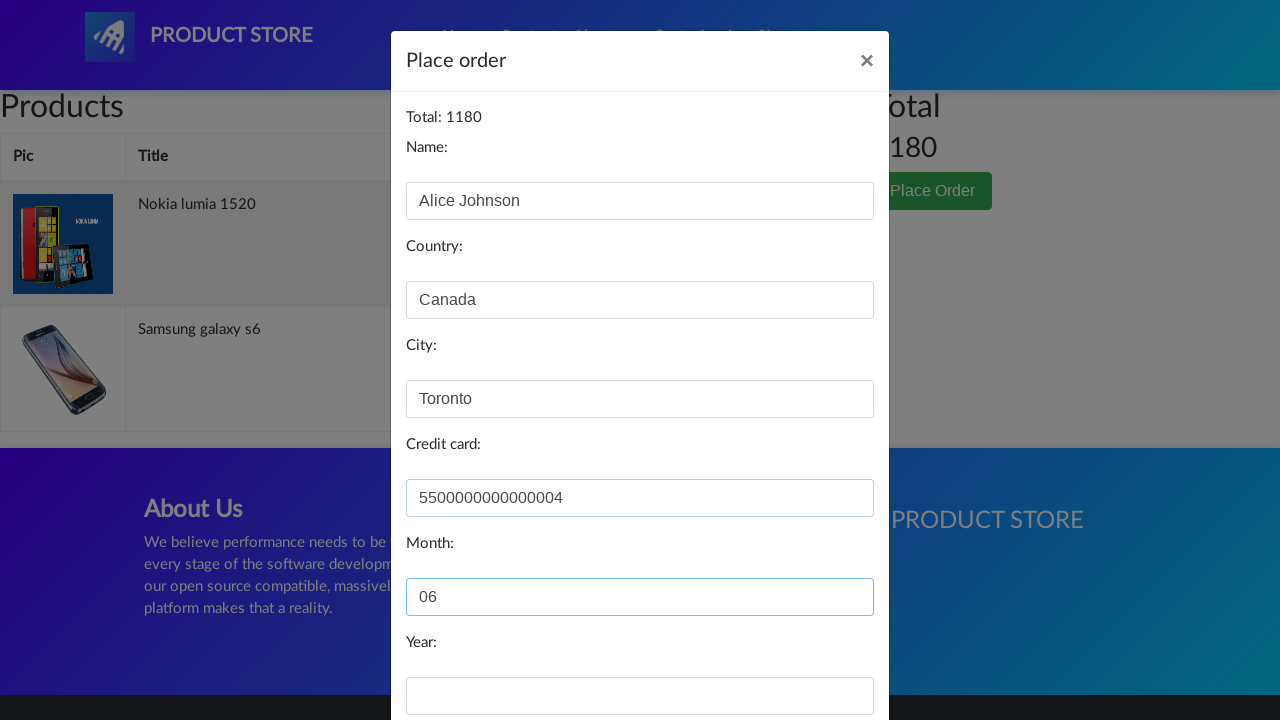

Filled expiry year field with '2026' on #year
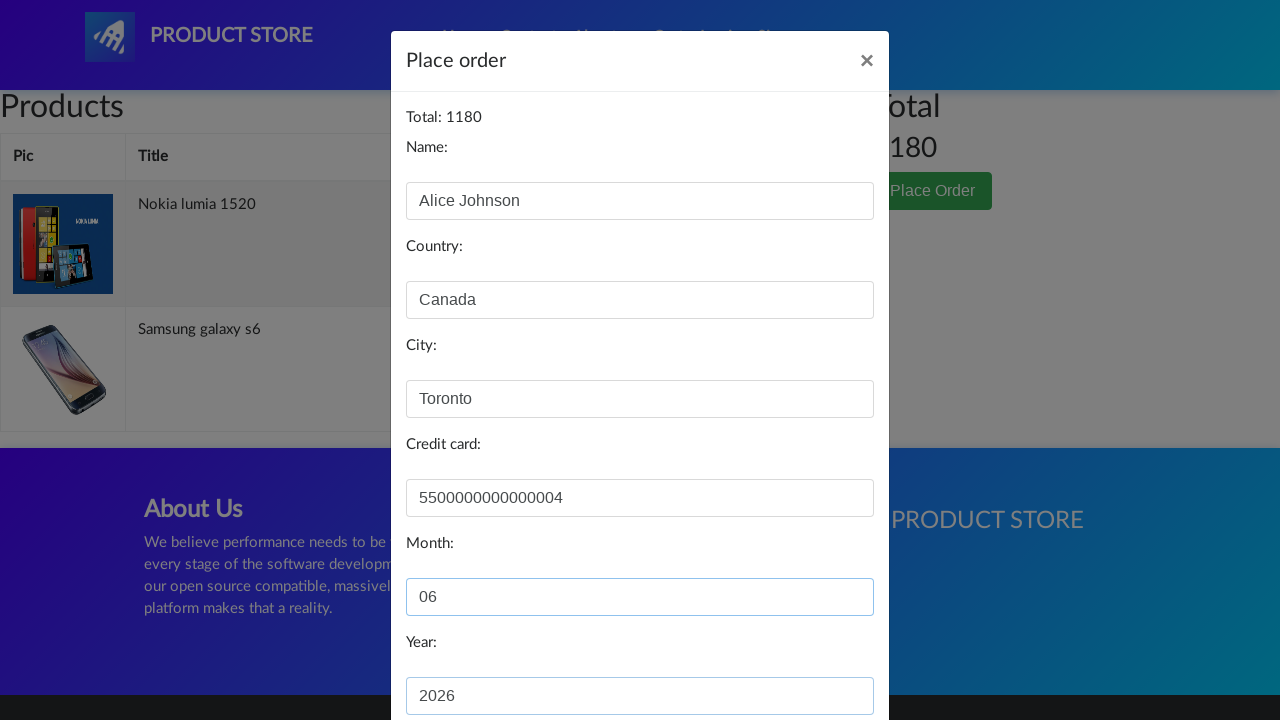

Clicked Purchase button to complete order at (823, 655) on button:has-text('Purchase')
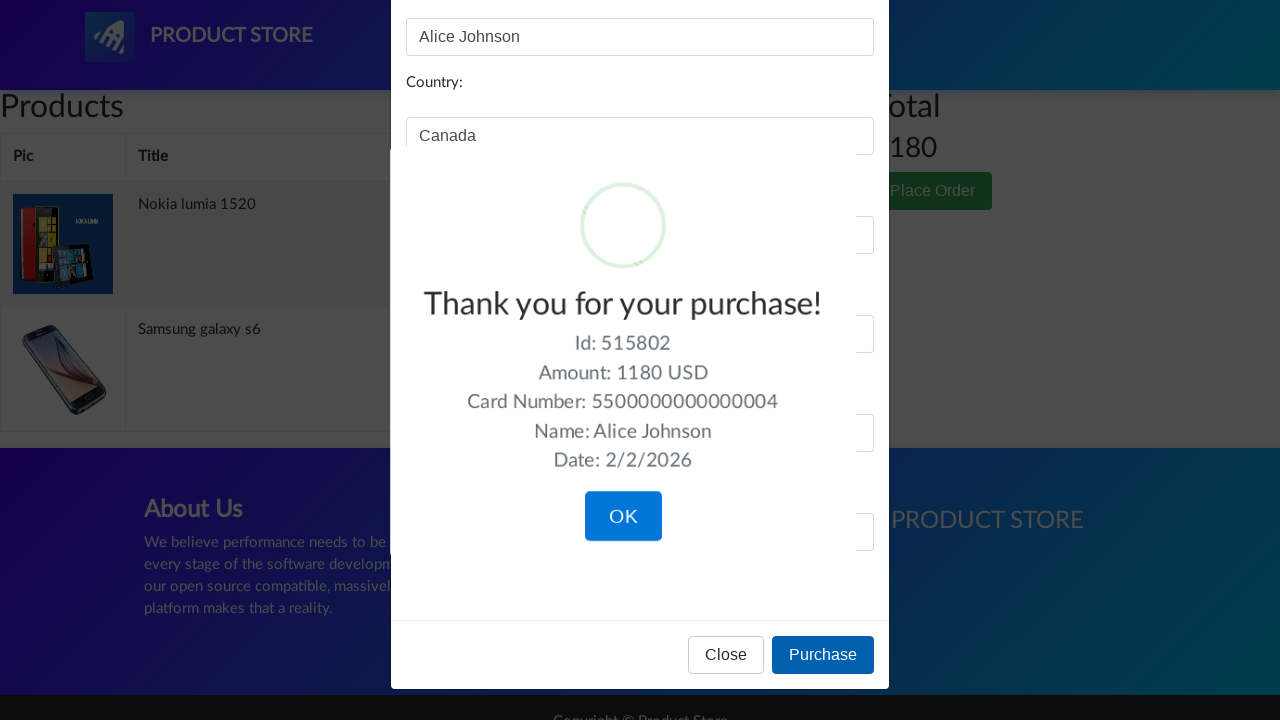

Order confirmation dialog displayed
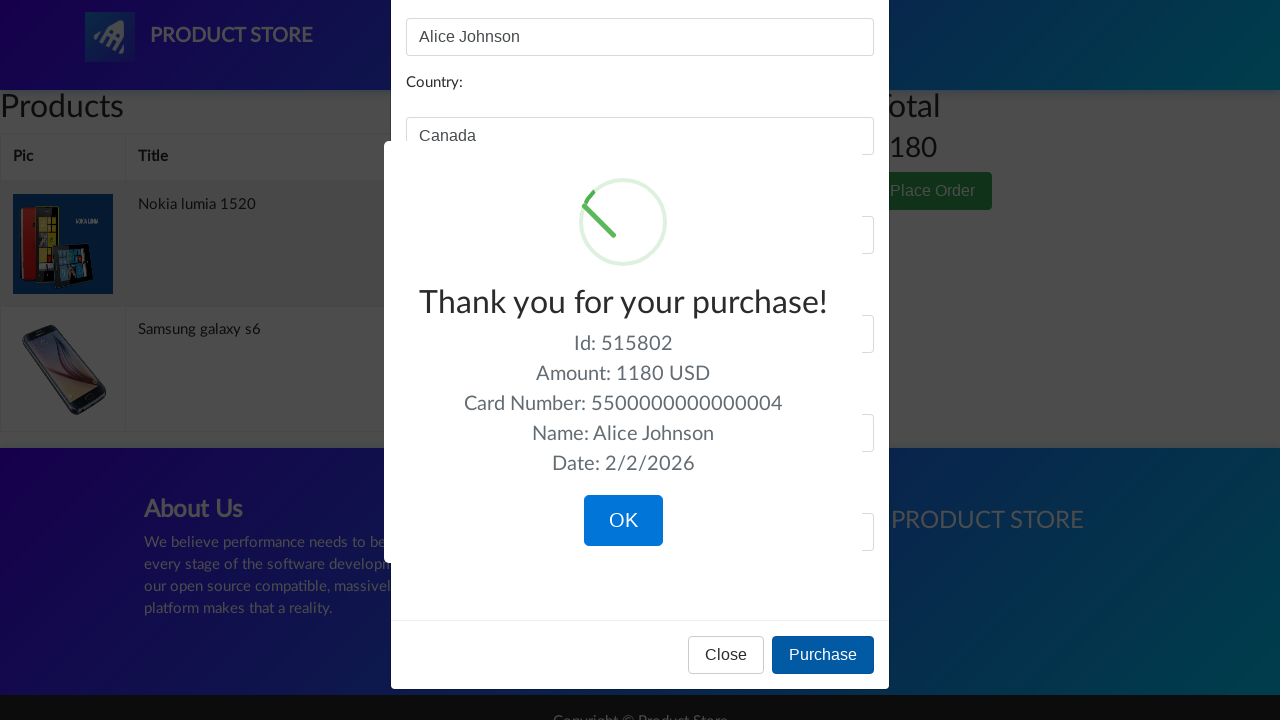

Retrieved confirmation text from order confirmation
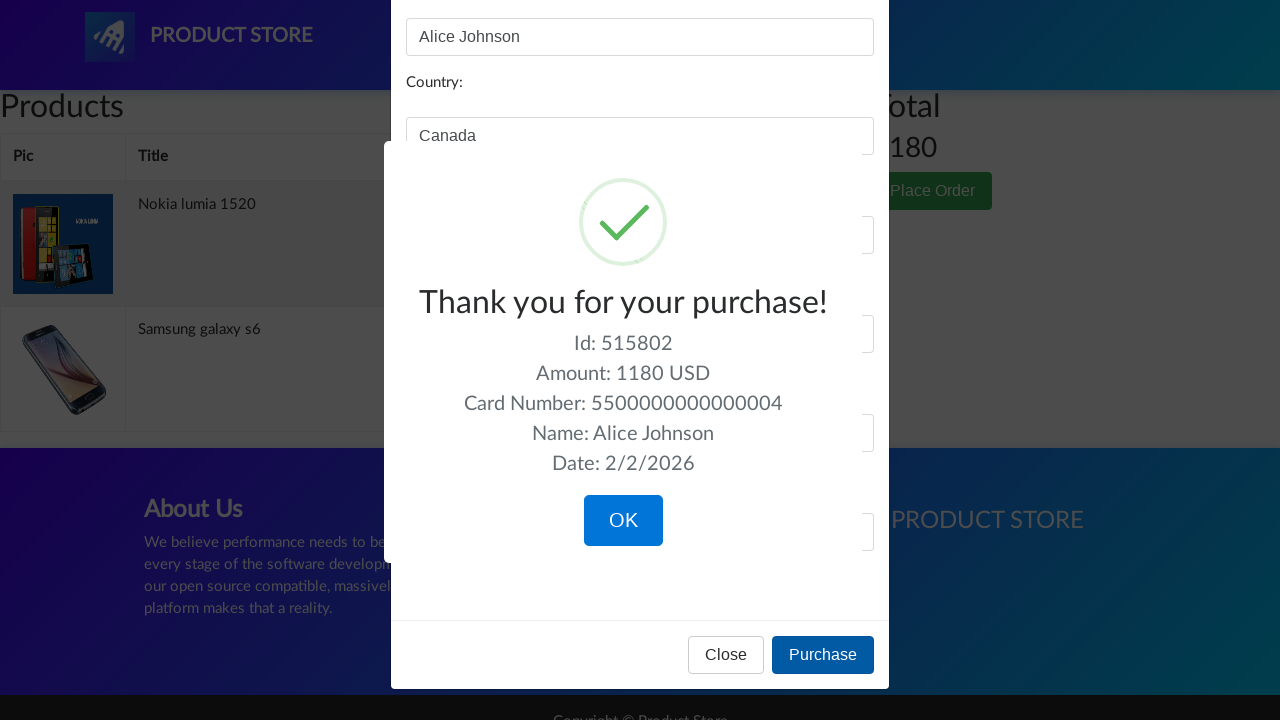

Verified customer name 'Alice Johnson' present in confirmation
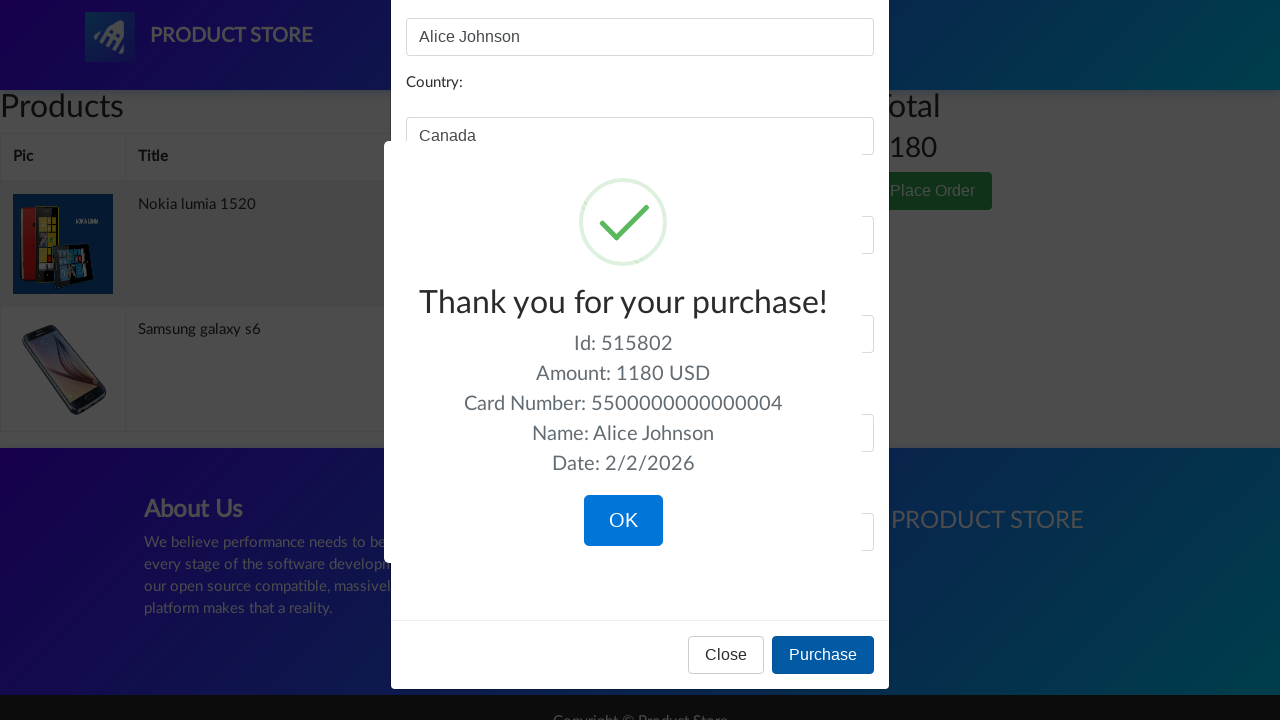

Verified card number '5500000000000004' present in confirmation
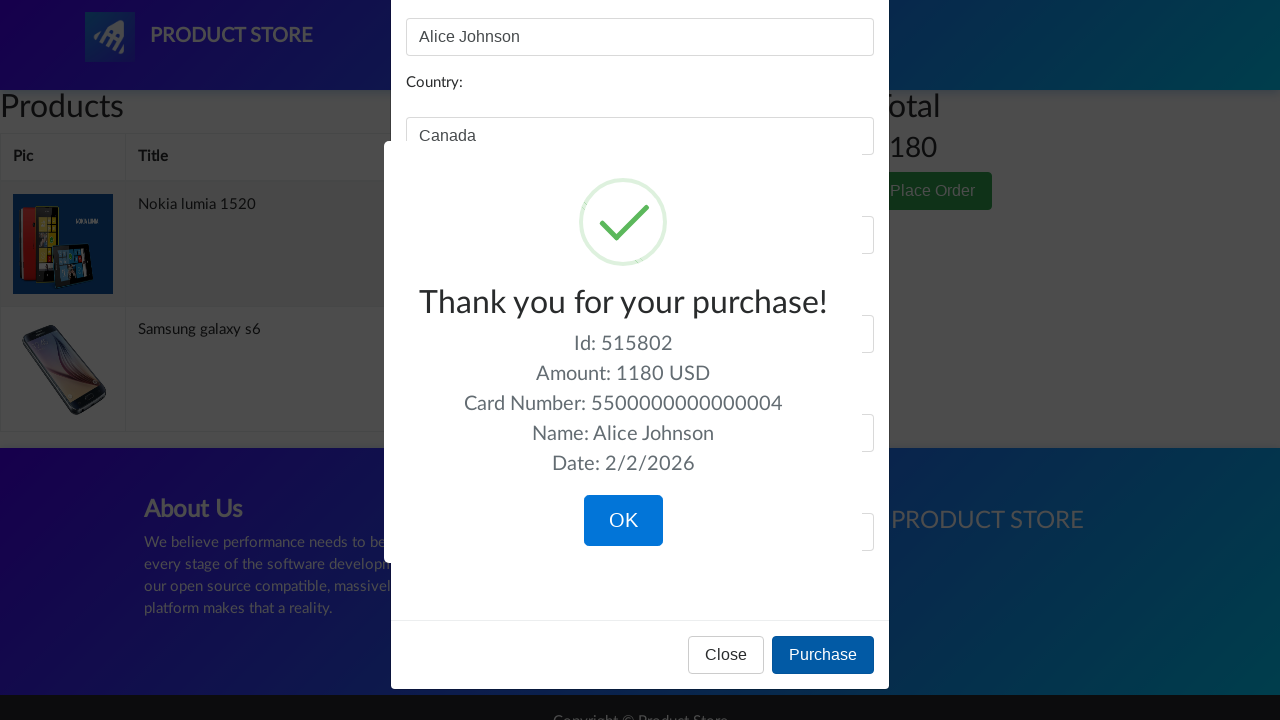

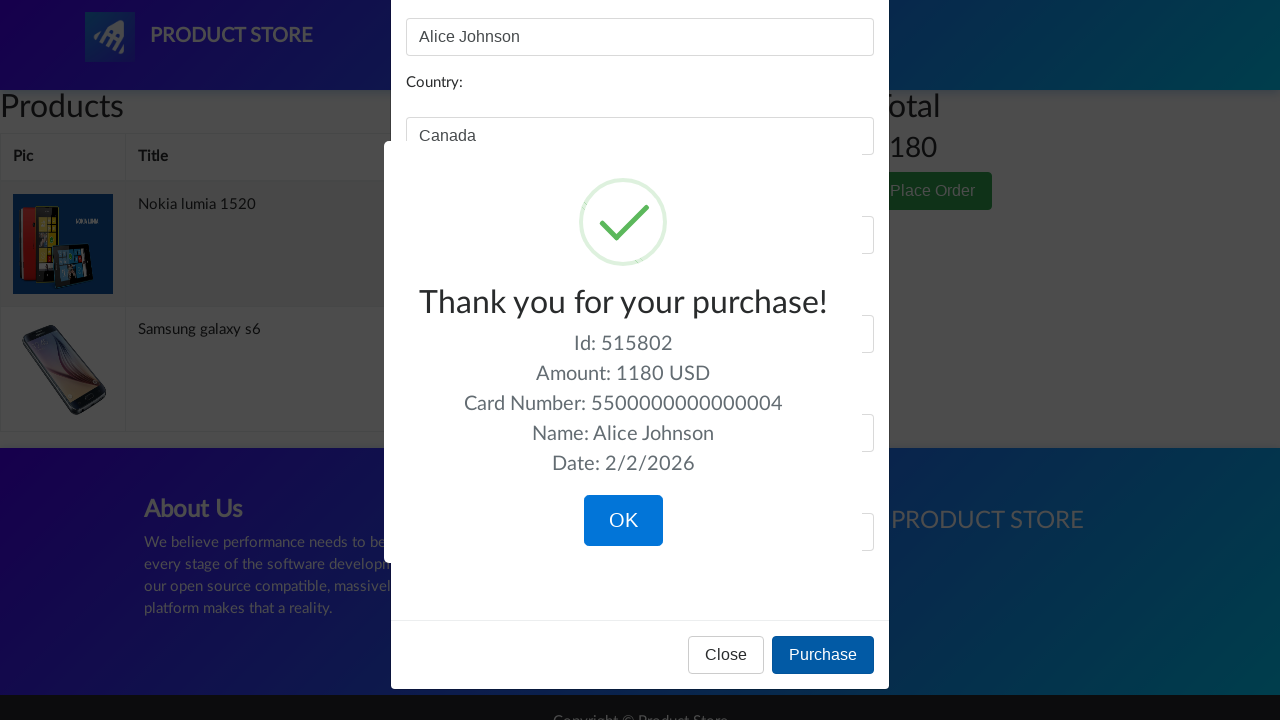